Tests that new todo items are appended to the bottom of the list by creating 3 items and verifying count

Starting URL: https://demo.playwright.dev/todomvc

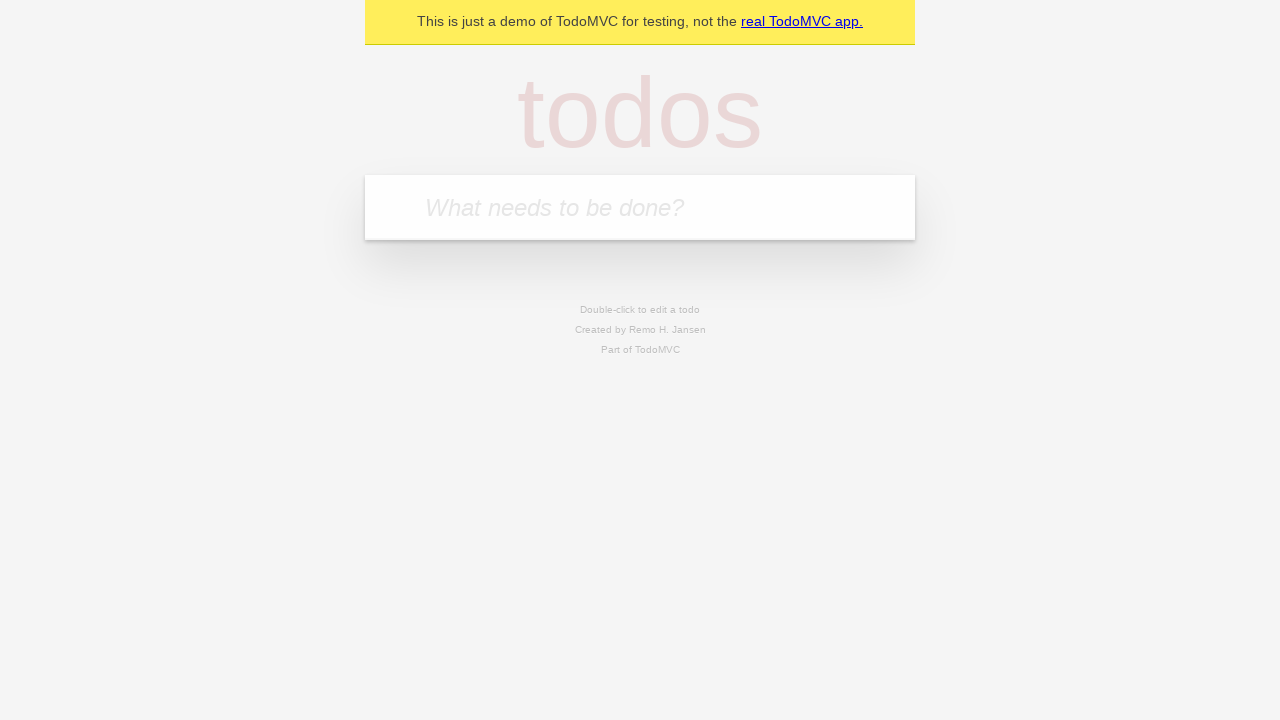

Filled todo input field with 'buy some cheese' on internal:attr=[placeholder="What needs to be done?"i]
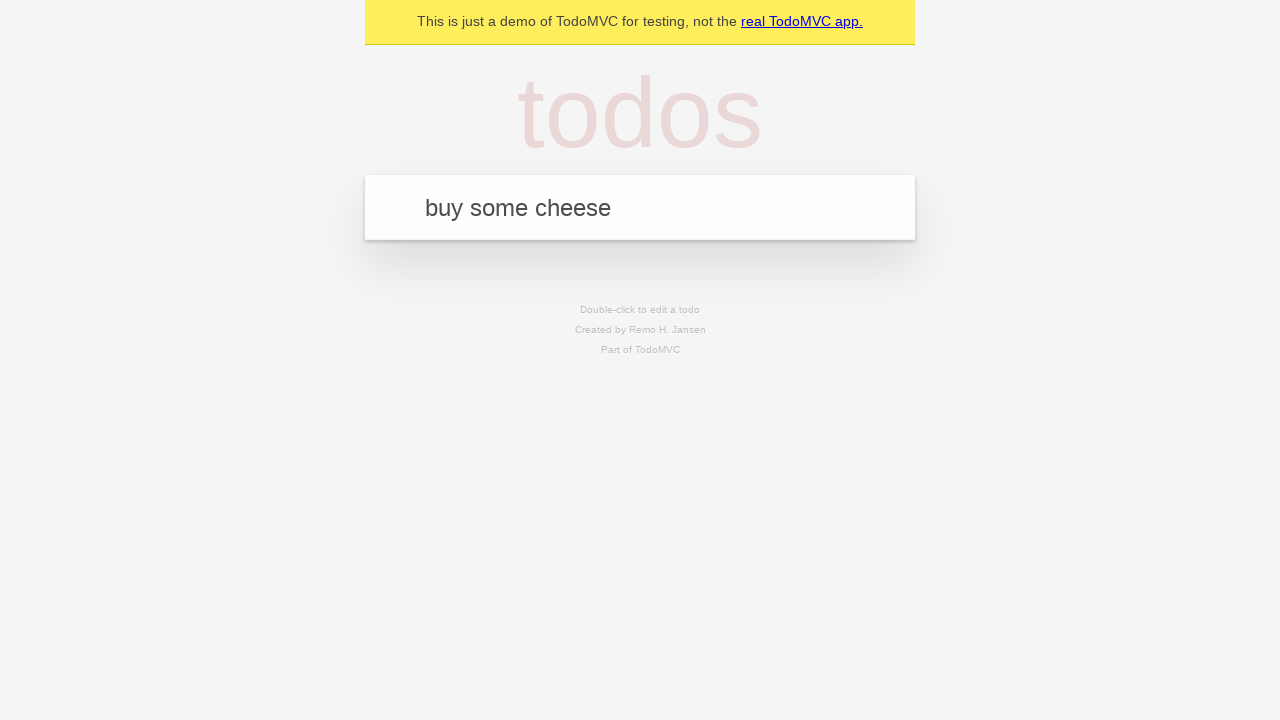

Pressed Enter to create todo item 'buy some cheese' on internal:attr=[placeholder="What needs to be done?"i]
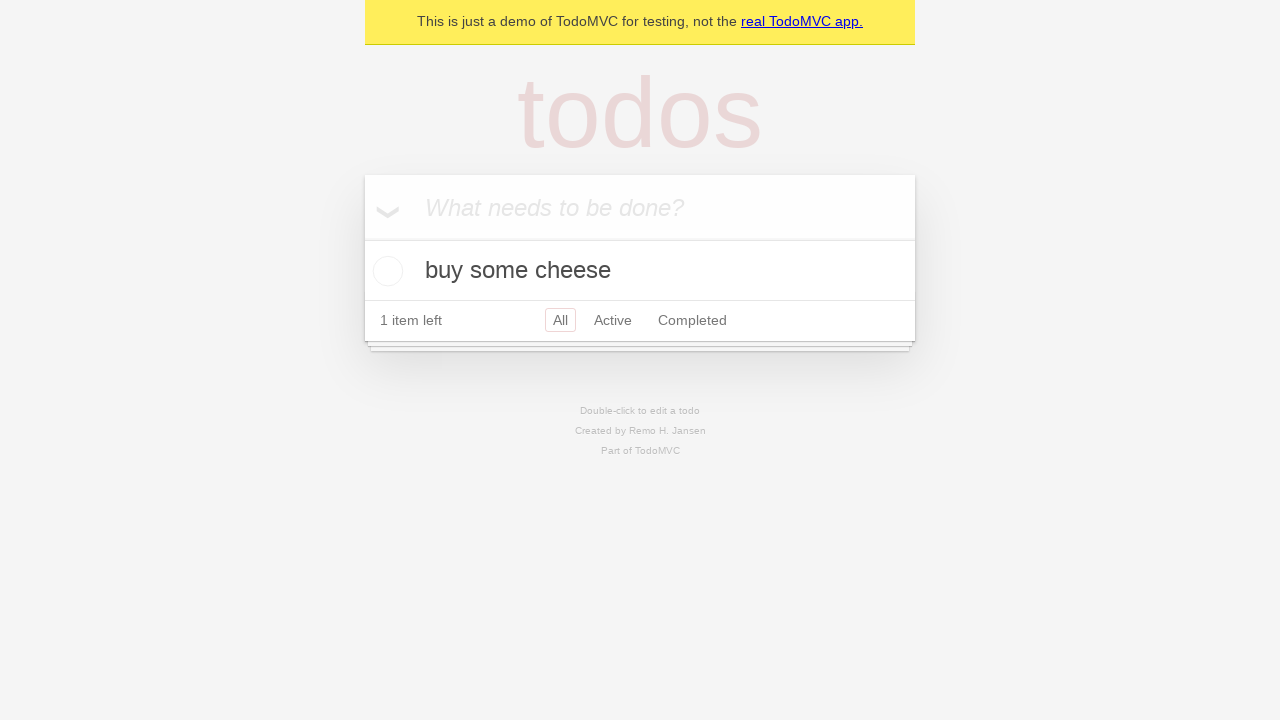

Filled todo input field with 'feed the cat' on internal:attr=[placeholder="What needs to be done?"i]
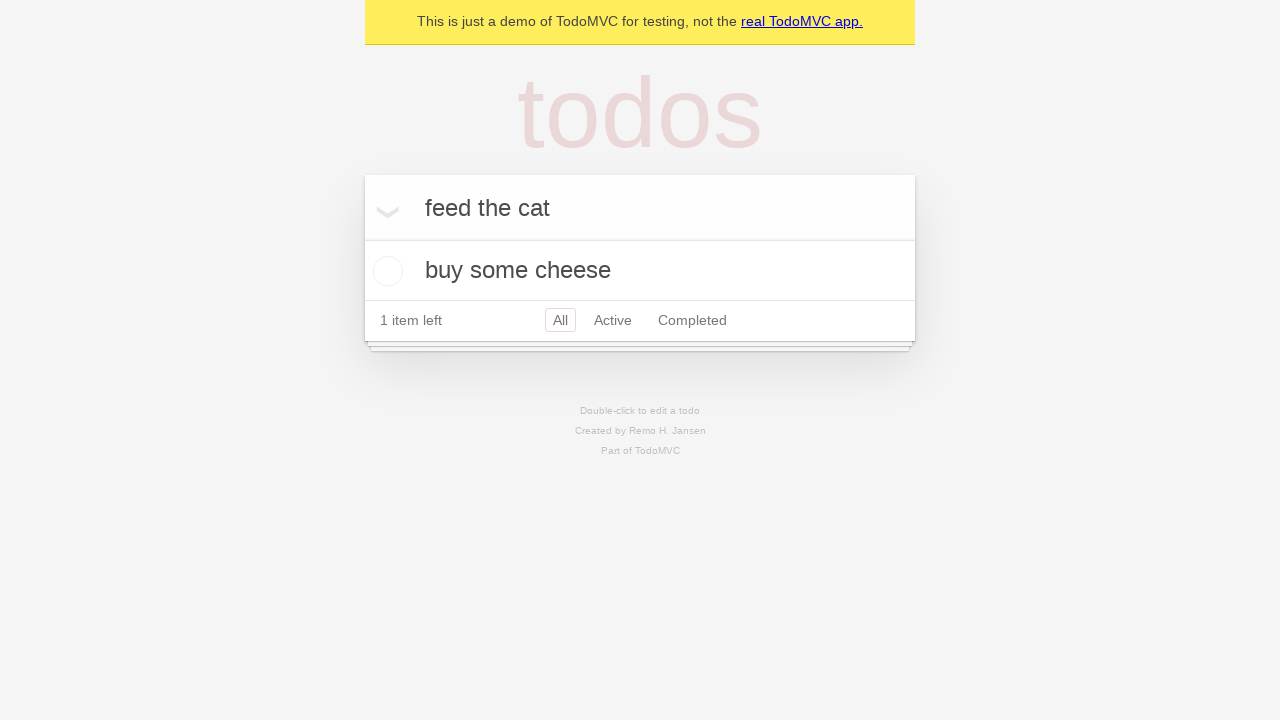

Pressed Enter to create todo item 'feed the cat' on internal:attr=[placeholder="What needs to be done?"i]
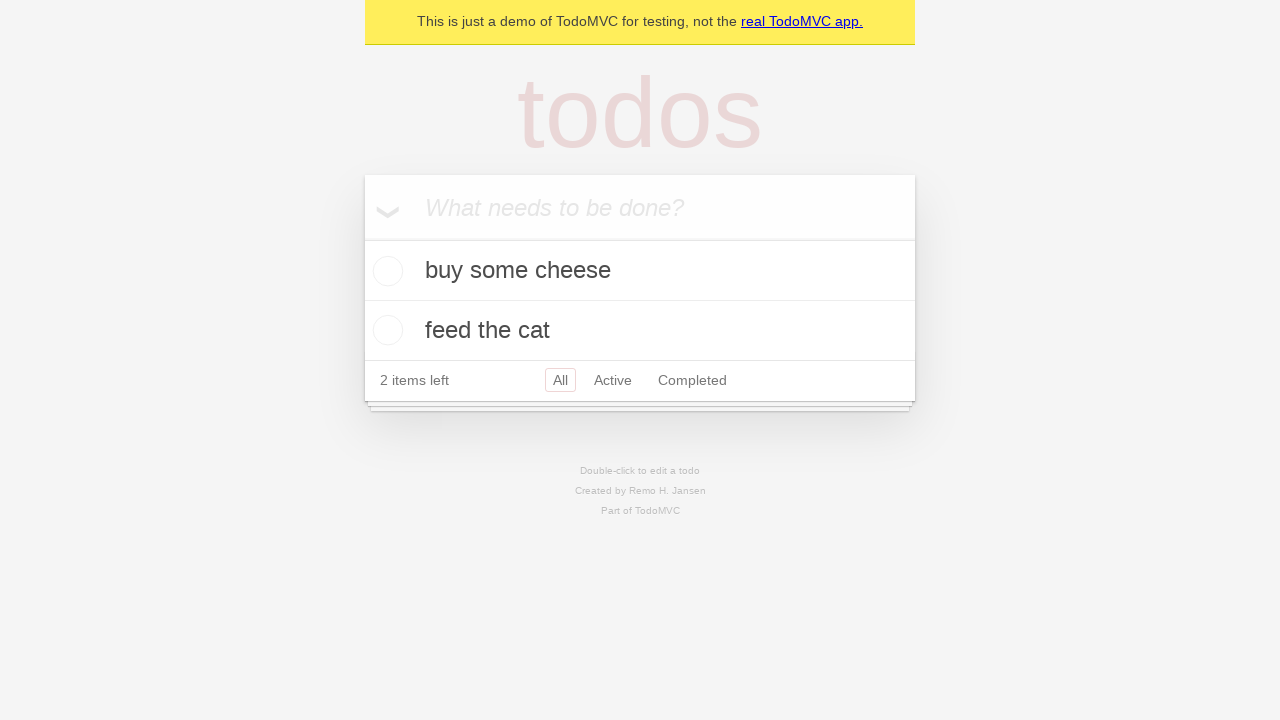

Filled todo input field with 'book a doctors appointment' on internal:attr=[placeholder="What needs to be done?"i]
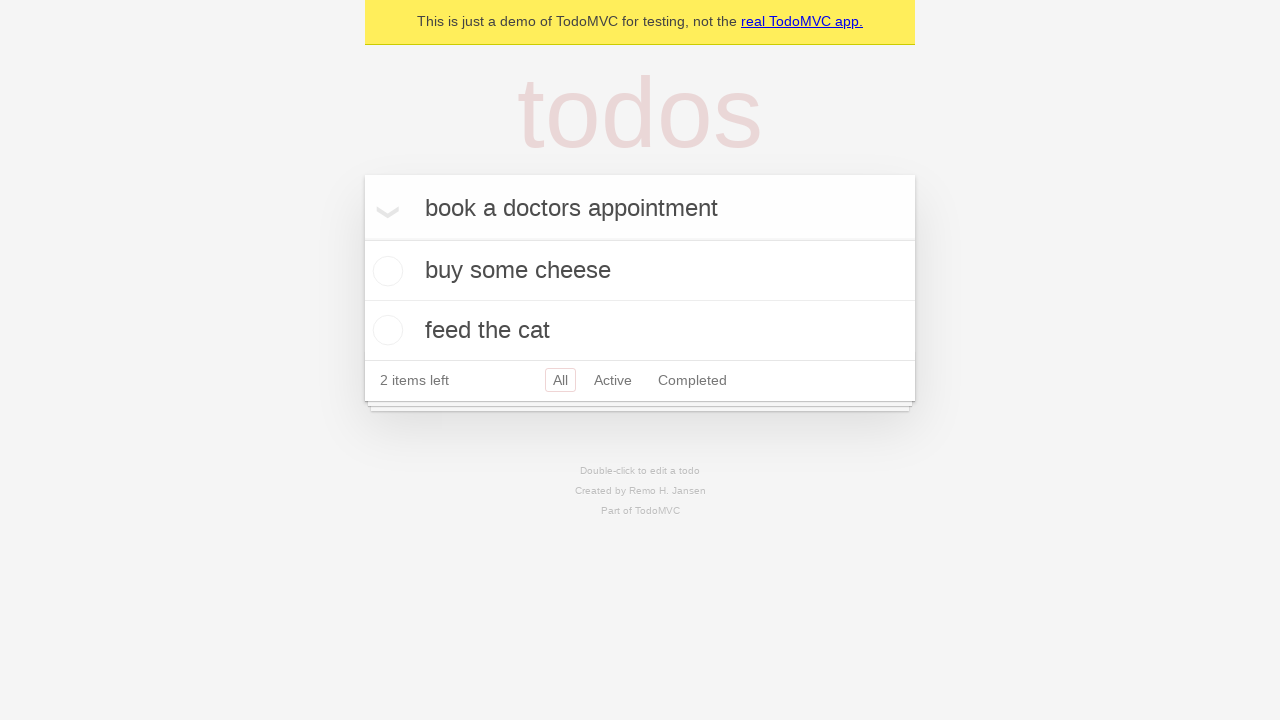

Pressed Enter to create todo item 'book a doctors appointment' on internal:attr=[placeholder="What needs to be done?"i]
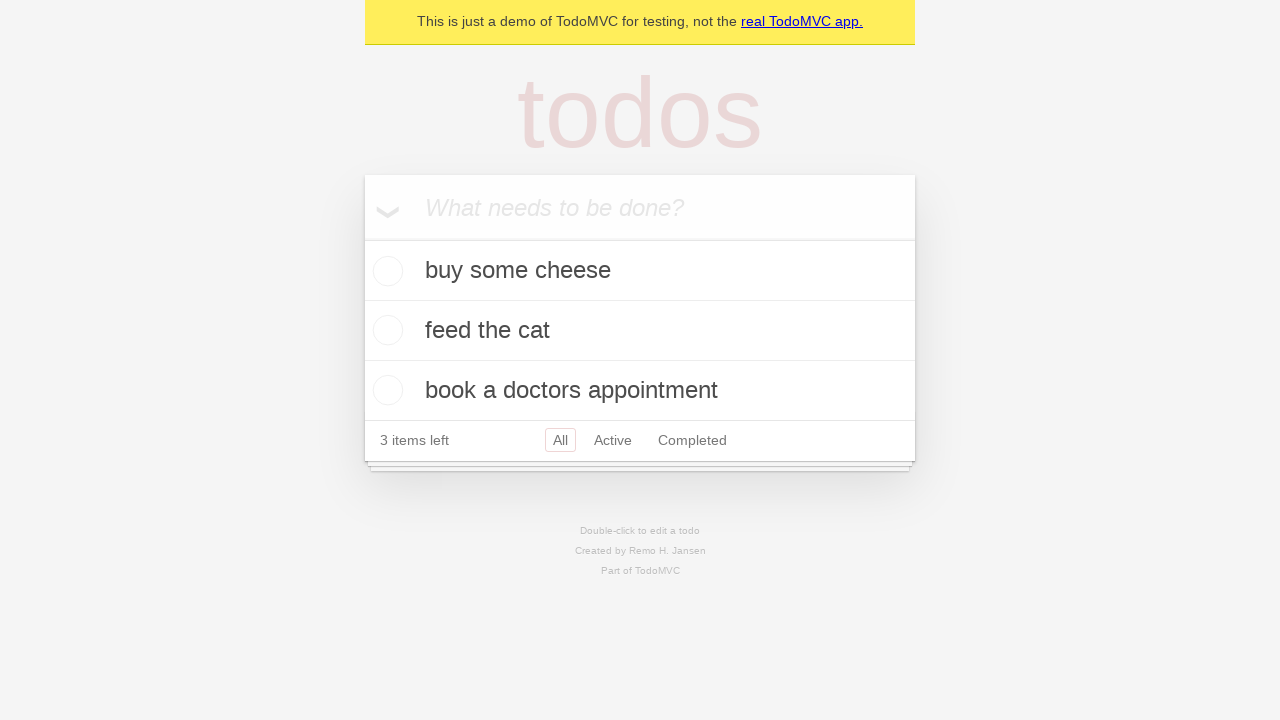

Verified all 3 todo items were created and '3 items left' text is visible
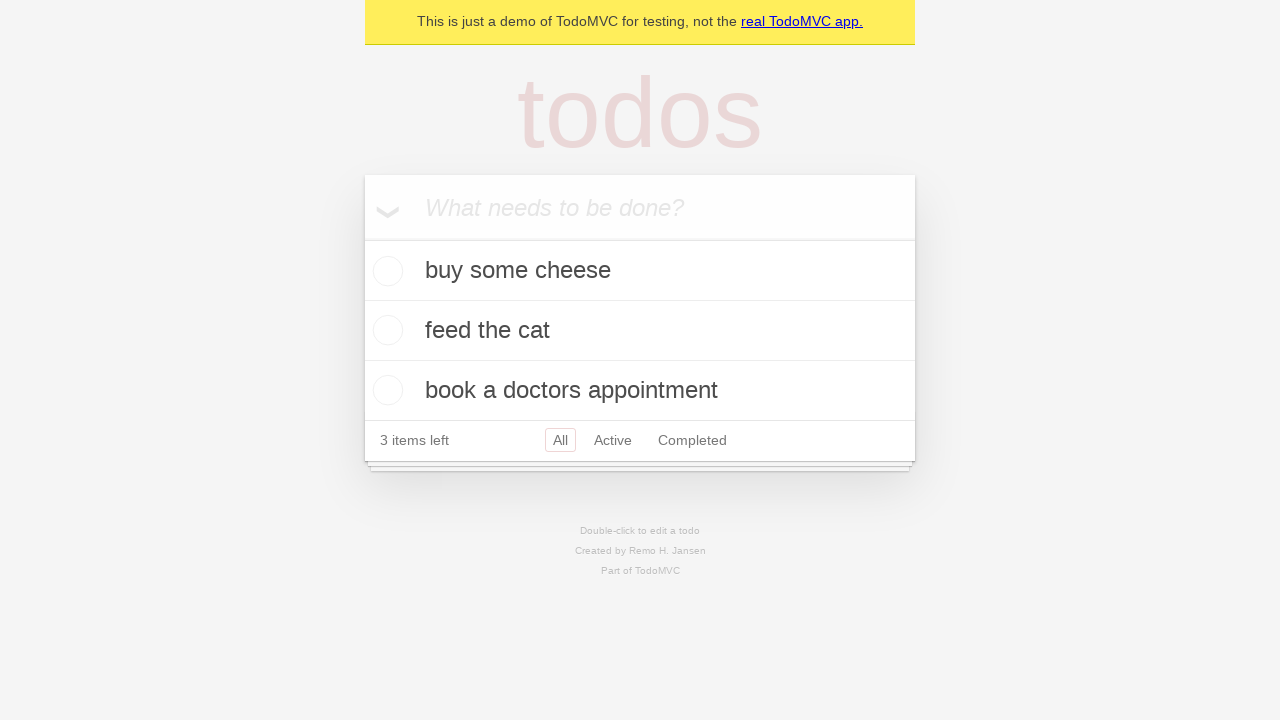

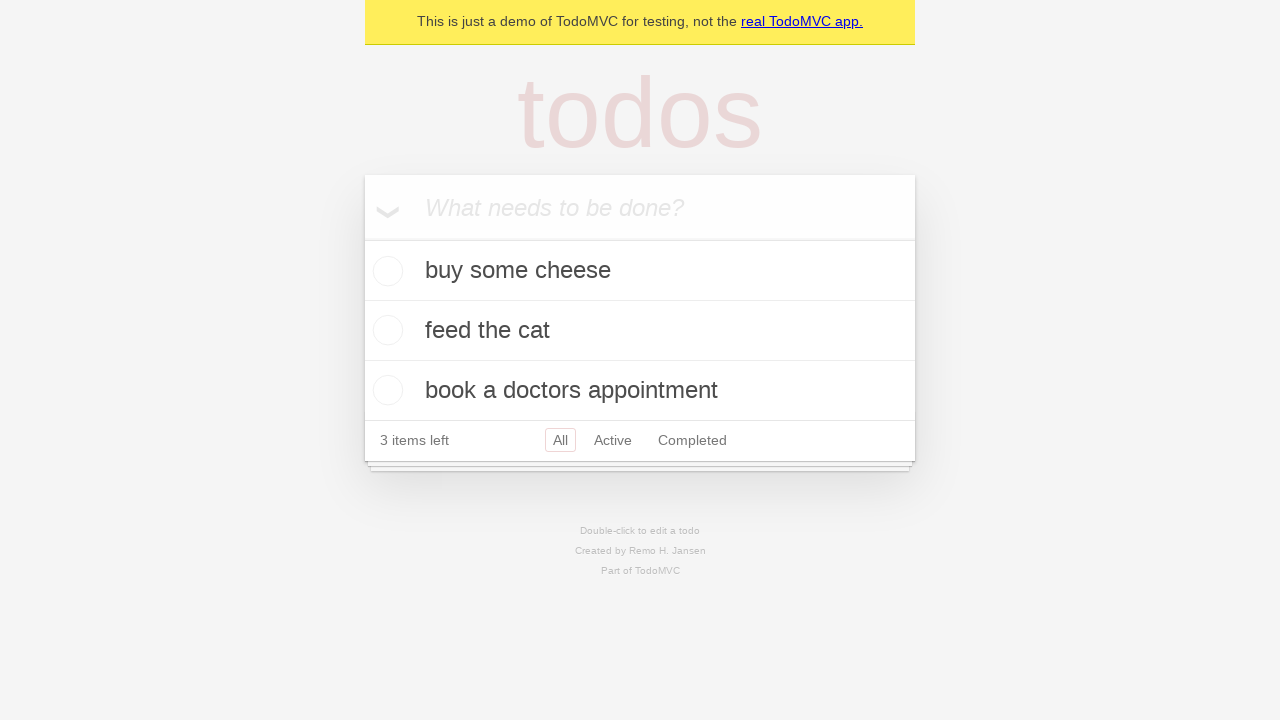